Tests marking all todo items as completed using the toggle all checkbox

Starting URL: https://demo.playwright.dev/todomvc

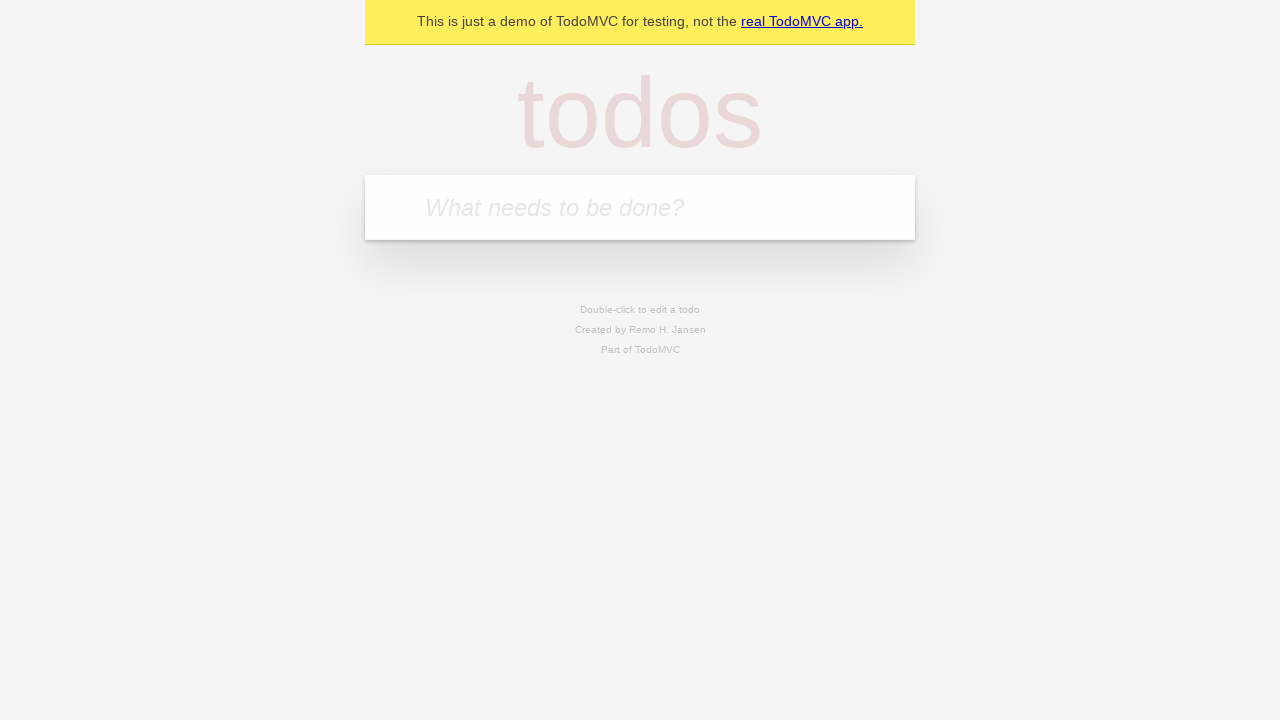

Filled todo input with 'buy some cheese' on internal:attr=[placeholder="What needs to be done?"i]
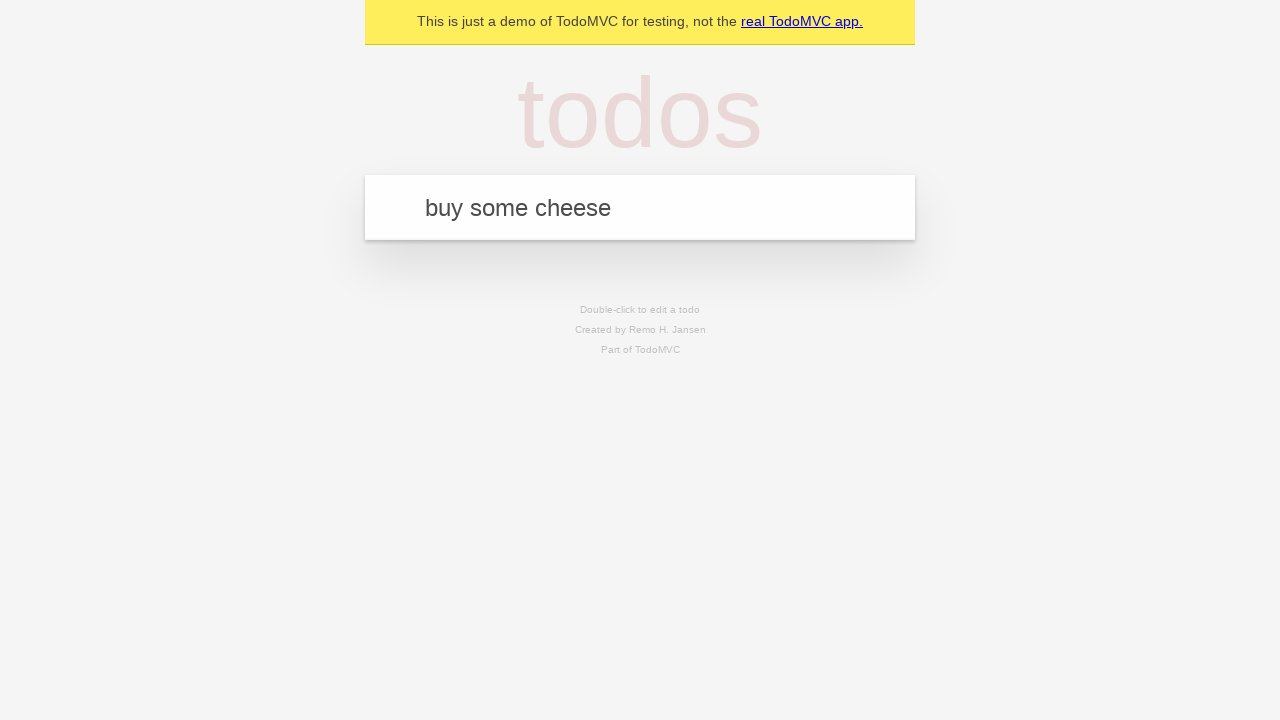

Pressed Enter to add todo 'buy some cheese' on internal:attr=[placeholder="What needs to be done?"i]
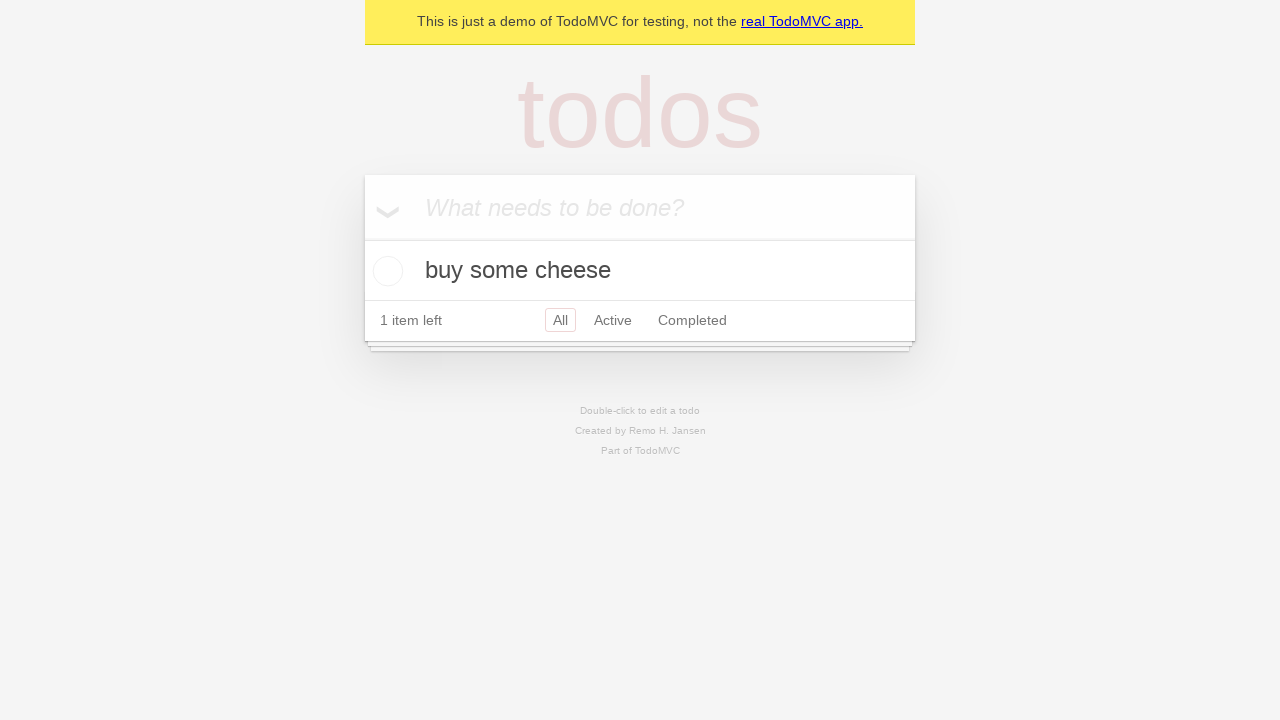

Filled todo input with 'feed the cat' on internal:attr=[placeholder="What needs to be done?"i]
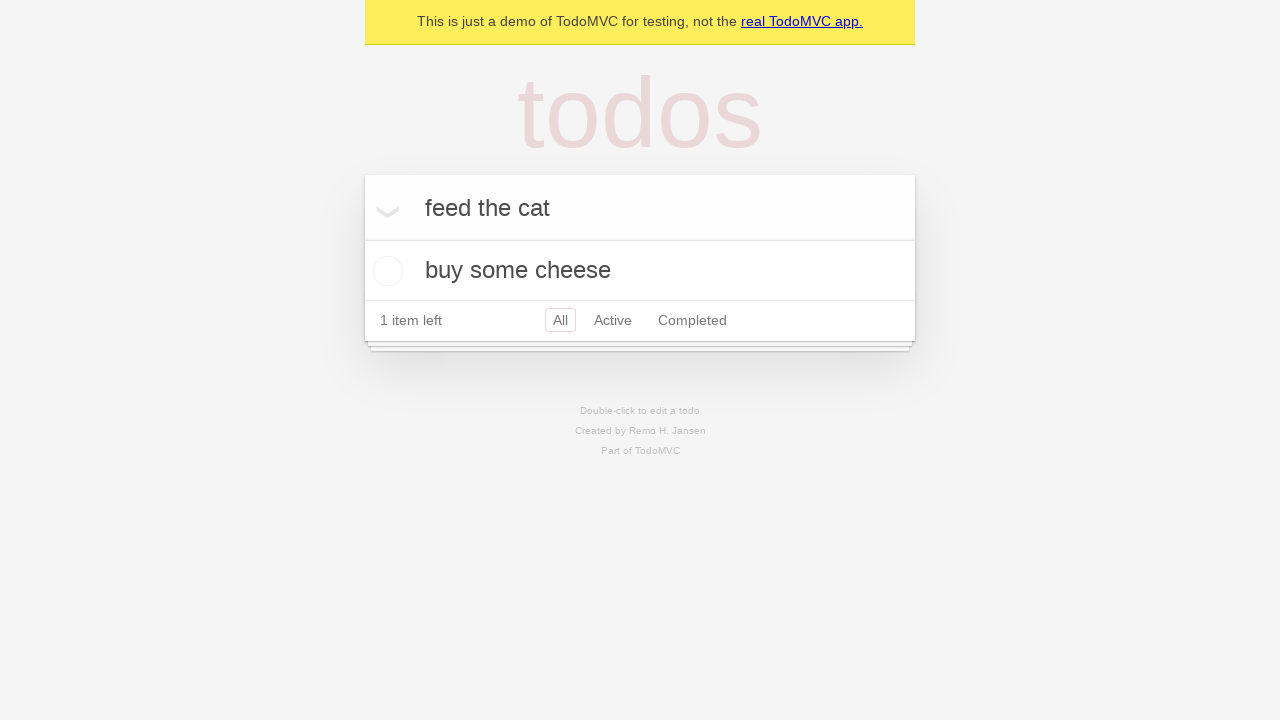

Pressed Enter to add todo 'feed the cat' on internal:attr=[placeholder="What needs to be done?"i]
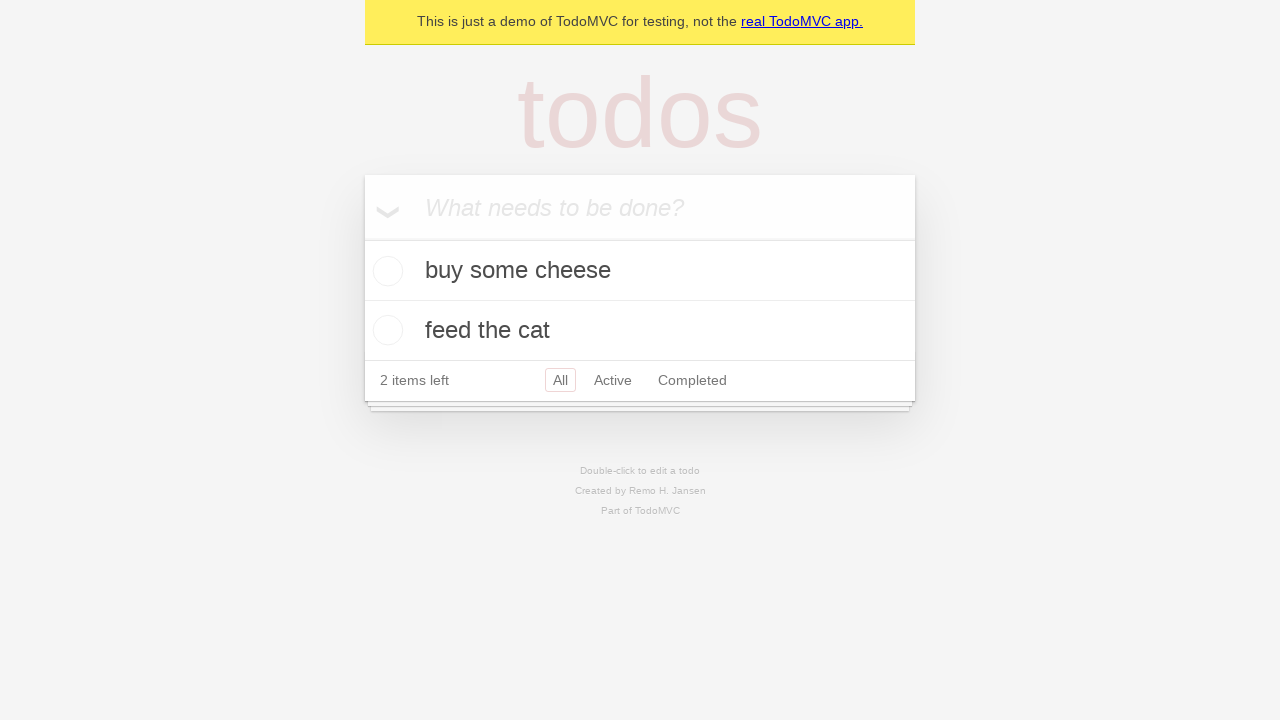

Filled todo input with 'book a doctors appointment' on internal:attr=[placeholder="What needs to be done?"i]
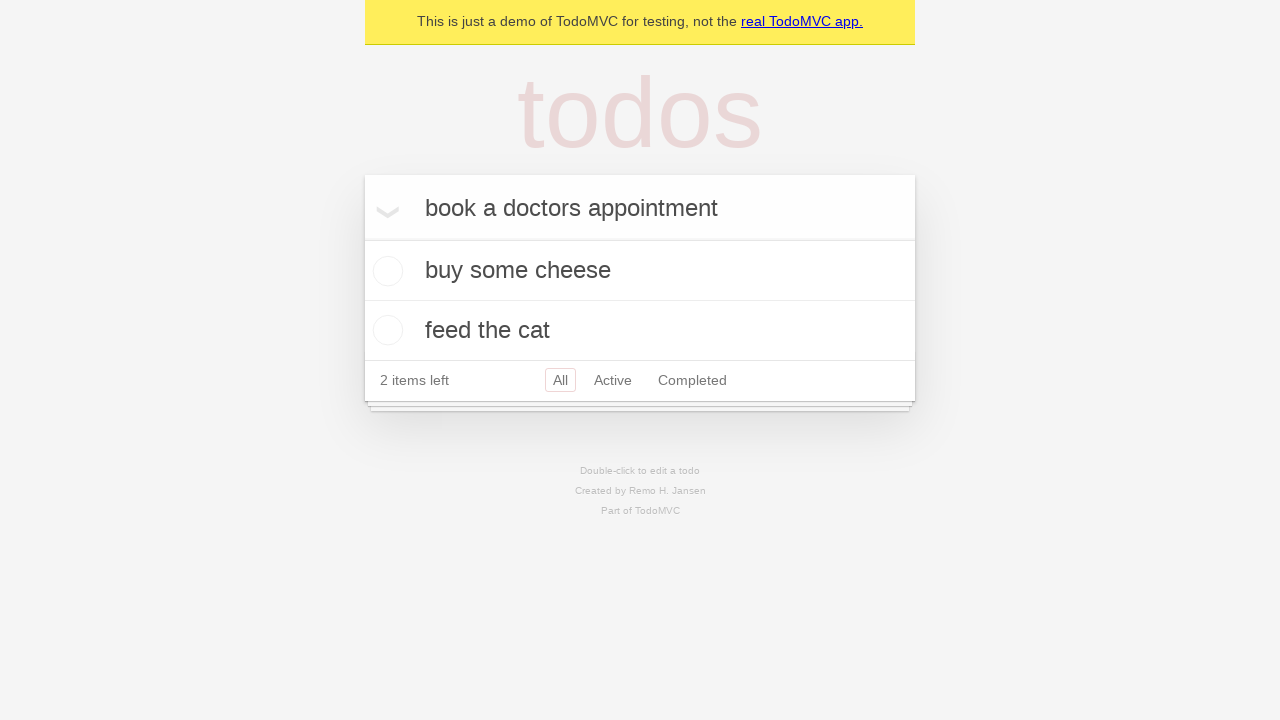

Pressed Enter to add todo 'book a doctors appointment' on internal:attr=[placeholder="What needs to be done?"i]
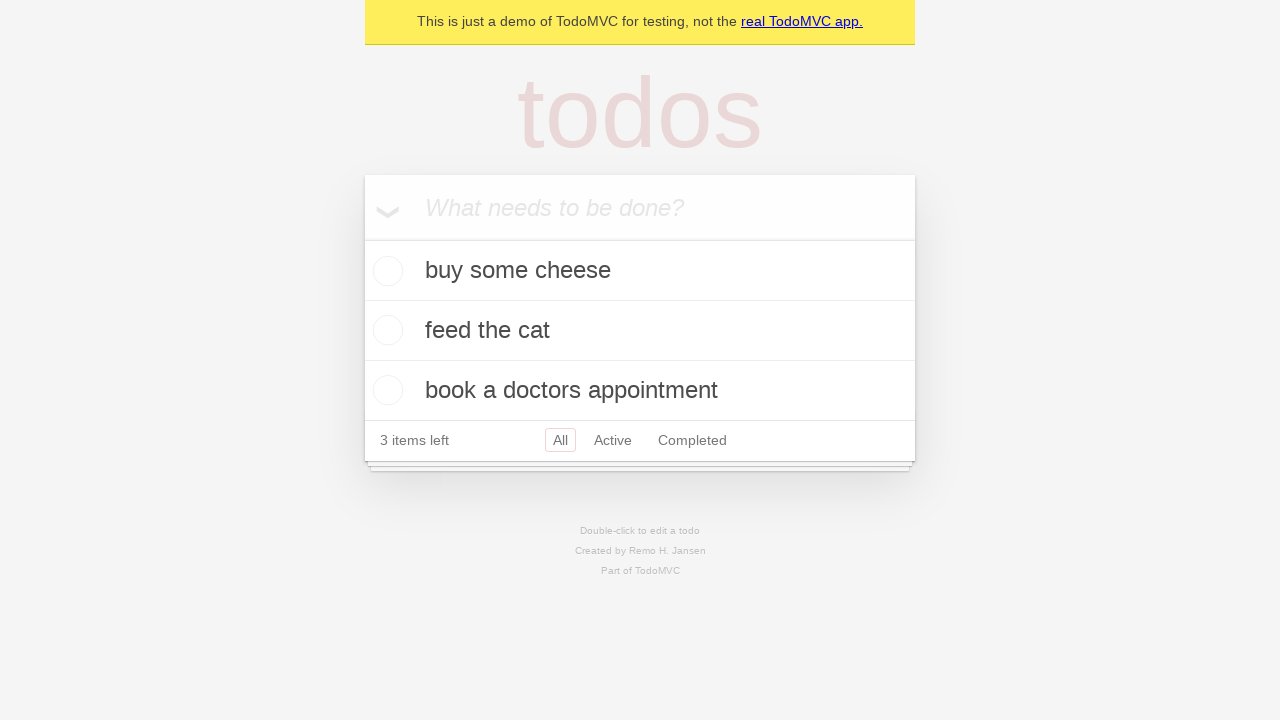

Clicked 'Mark all as complete' checkbox at (362, 238) on internal:label="Mark all as complete"i
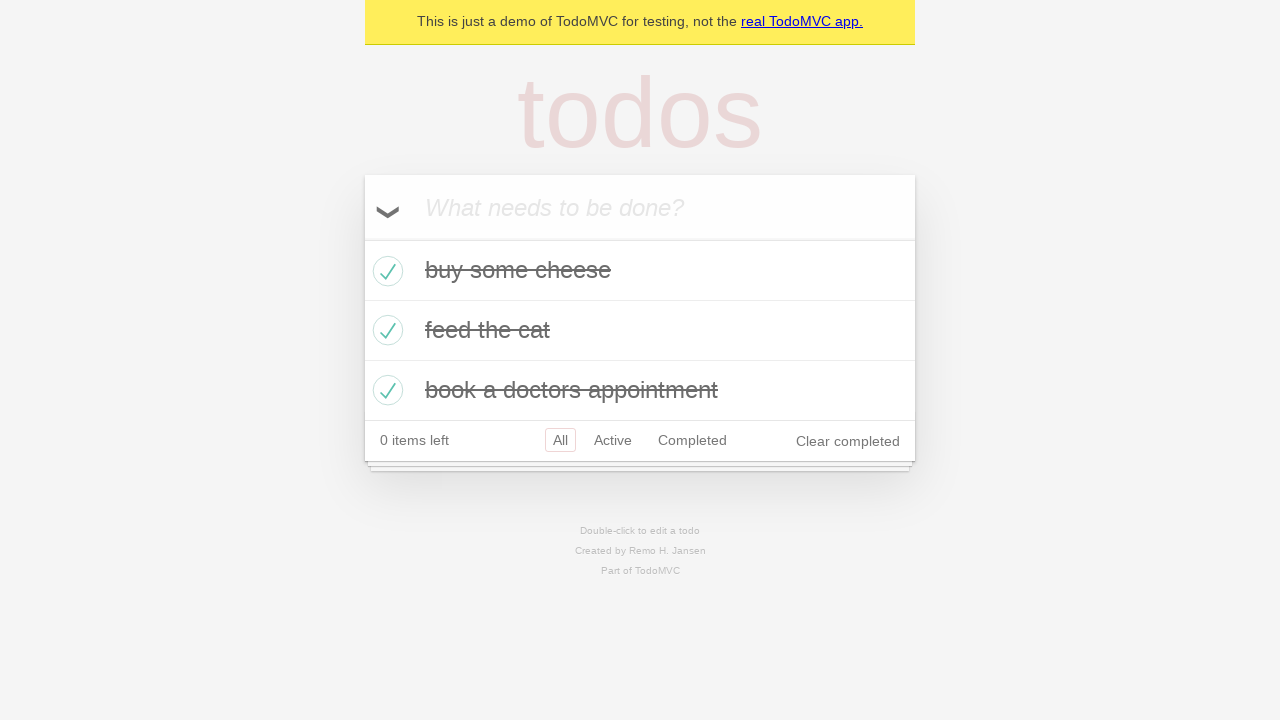

Verified all todo items are marked as completed
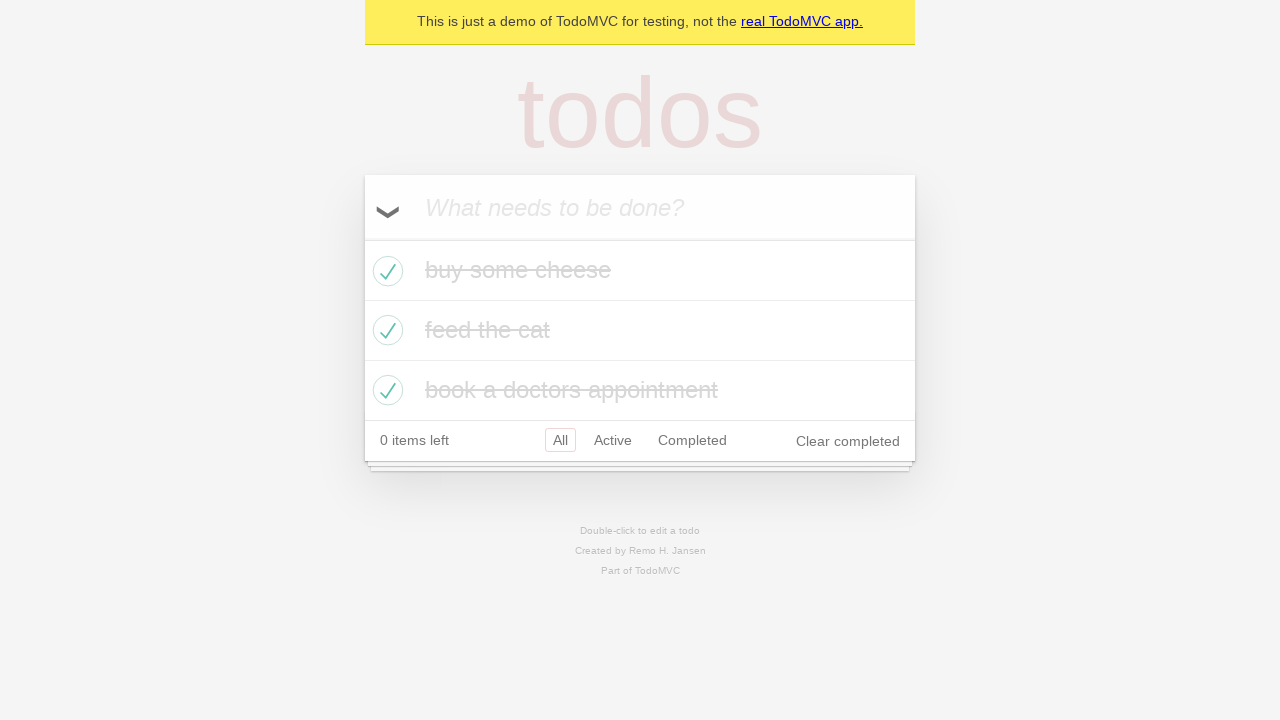

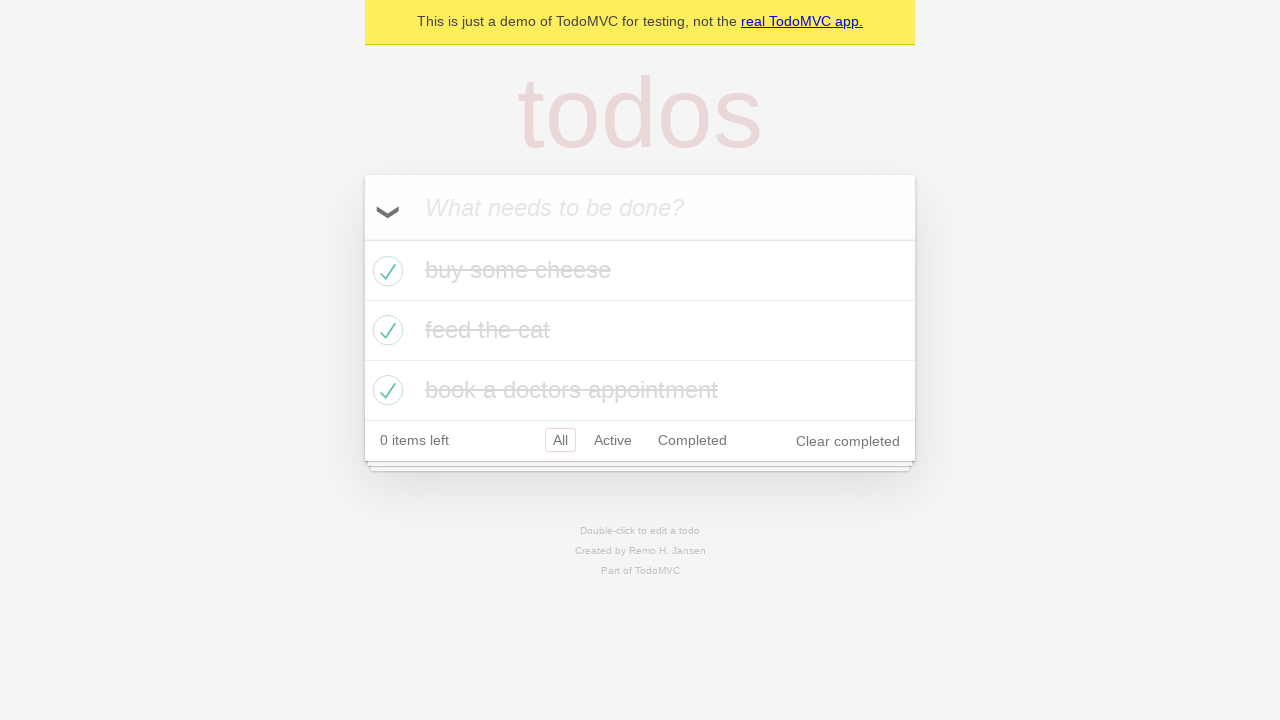